Tests the table sorting functionality on an offers page by clicking the first column header to sort items alphabetically, then verifies the sort order is correct.

Starting URL: https://rahulshettyacademy.com/seleniumPractise/#/offers

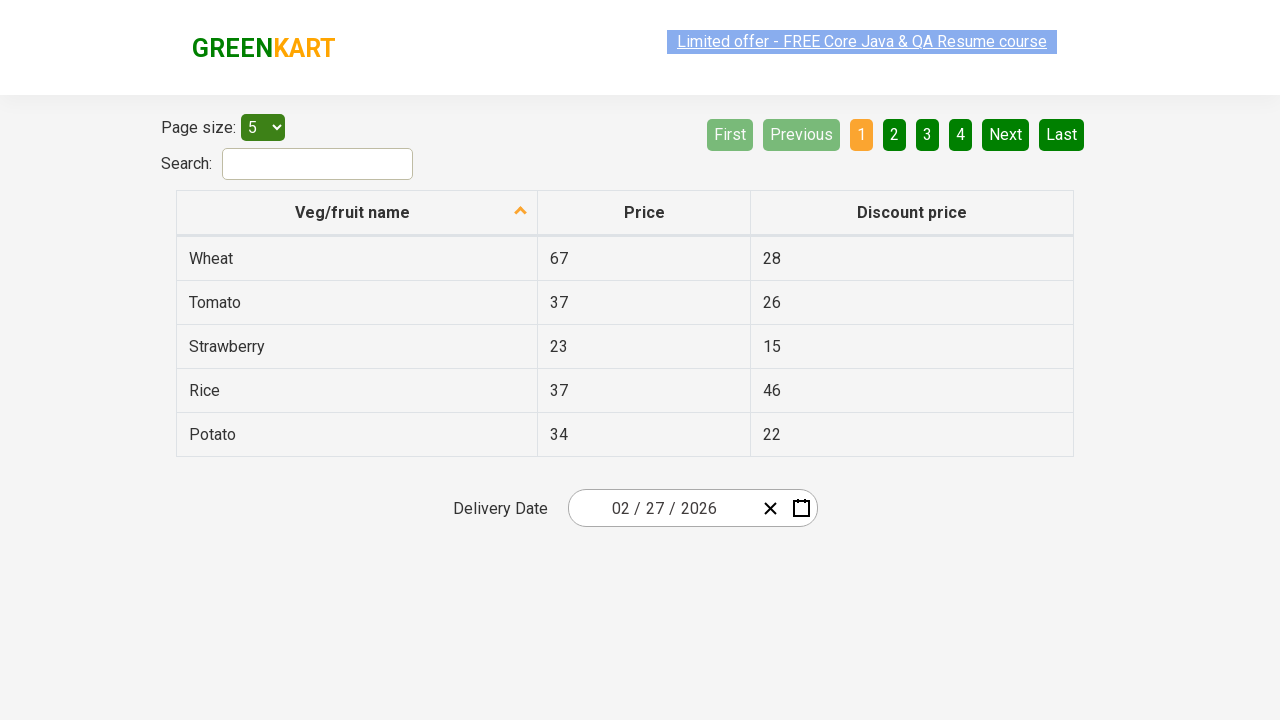

Clicked first column header to trigger sorting at (357, 213) on xpath=//tr//th[1]
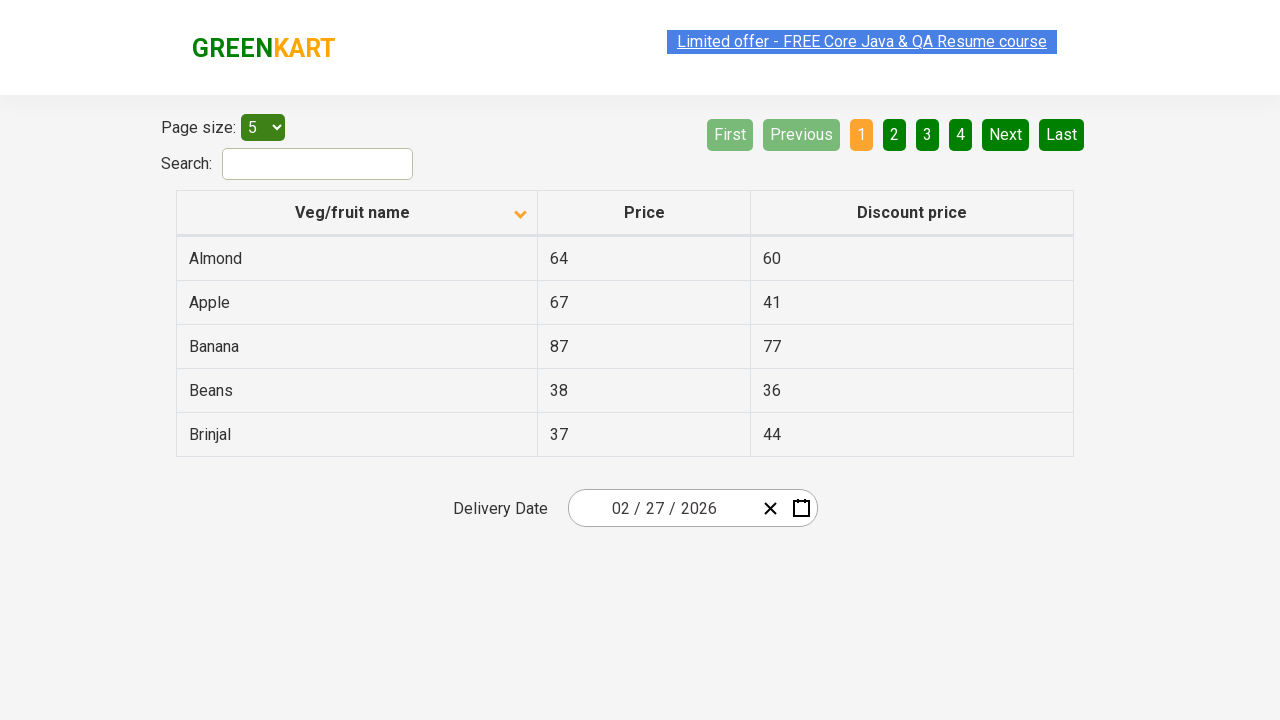

Table data loaded after sorting
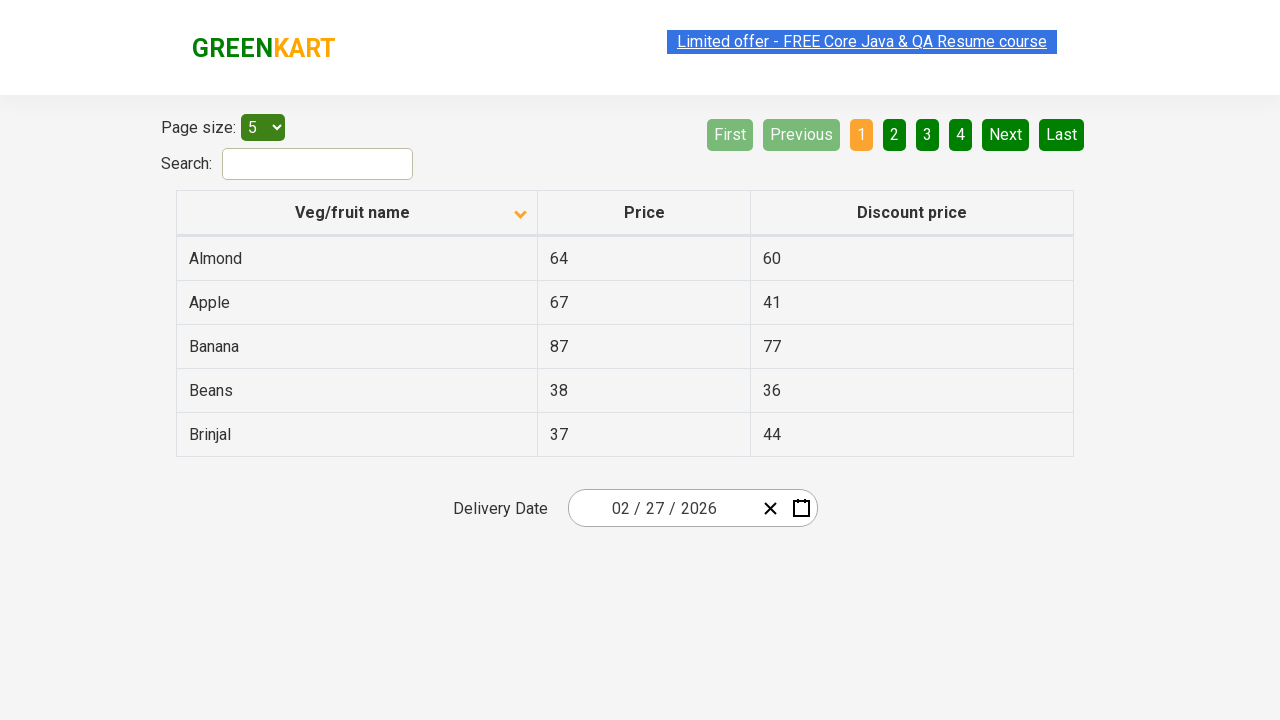

Retrieved 5 vegetable names from first column
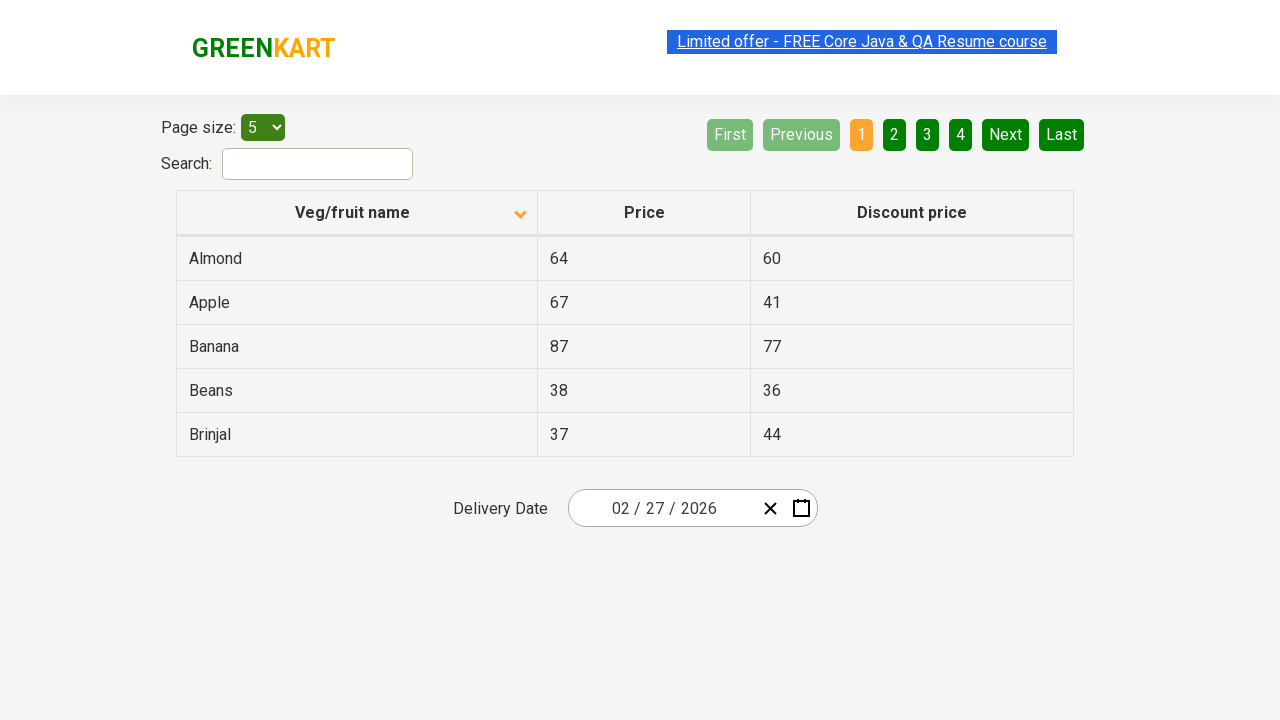

Verified that table is sorted alphabetically
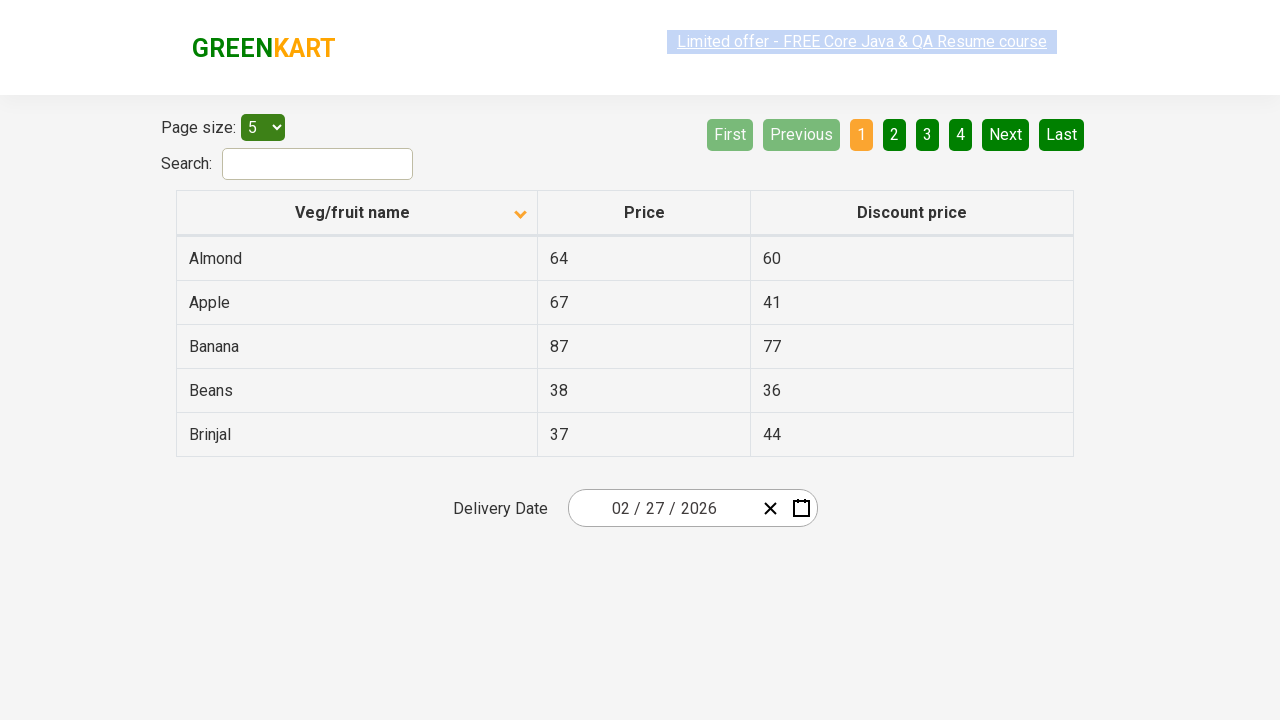

Filtered items containing 'Beans' and found 1 matches
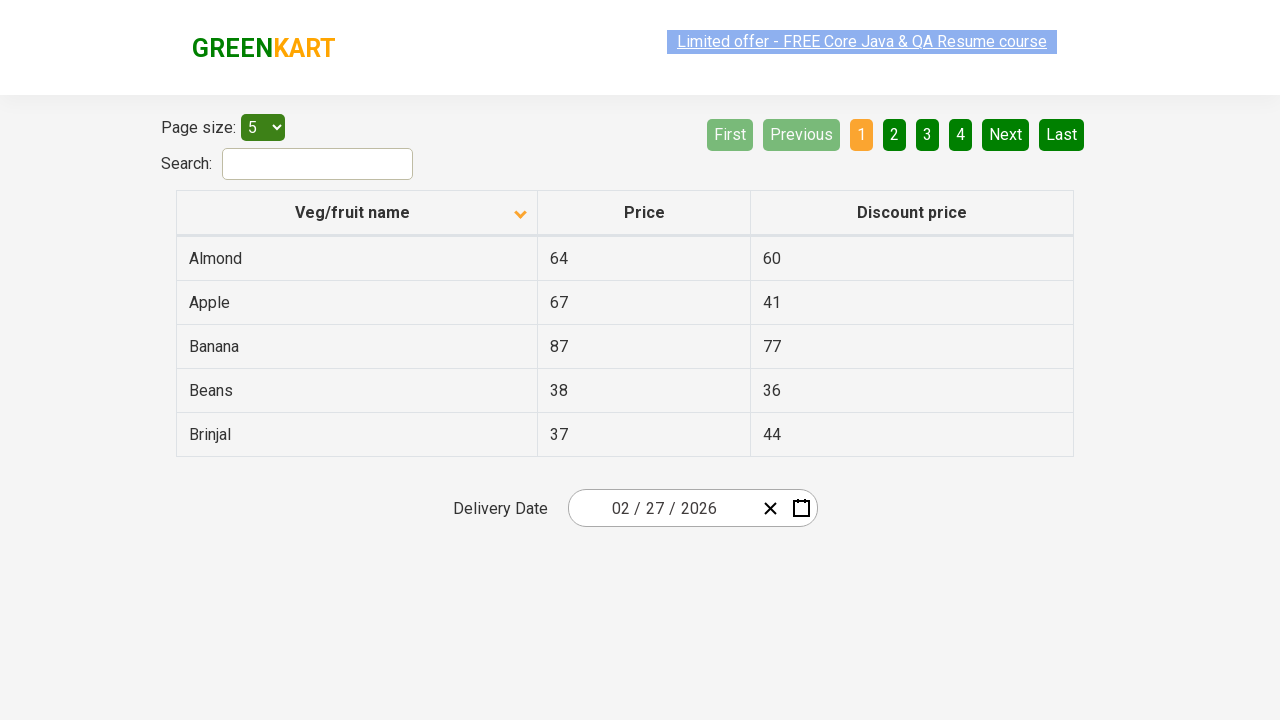

Verified that at least one item containing 'Beans' exists
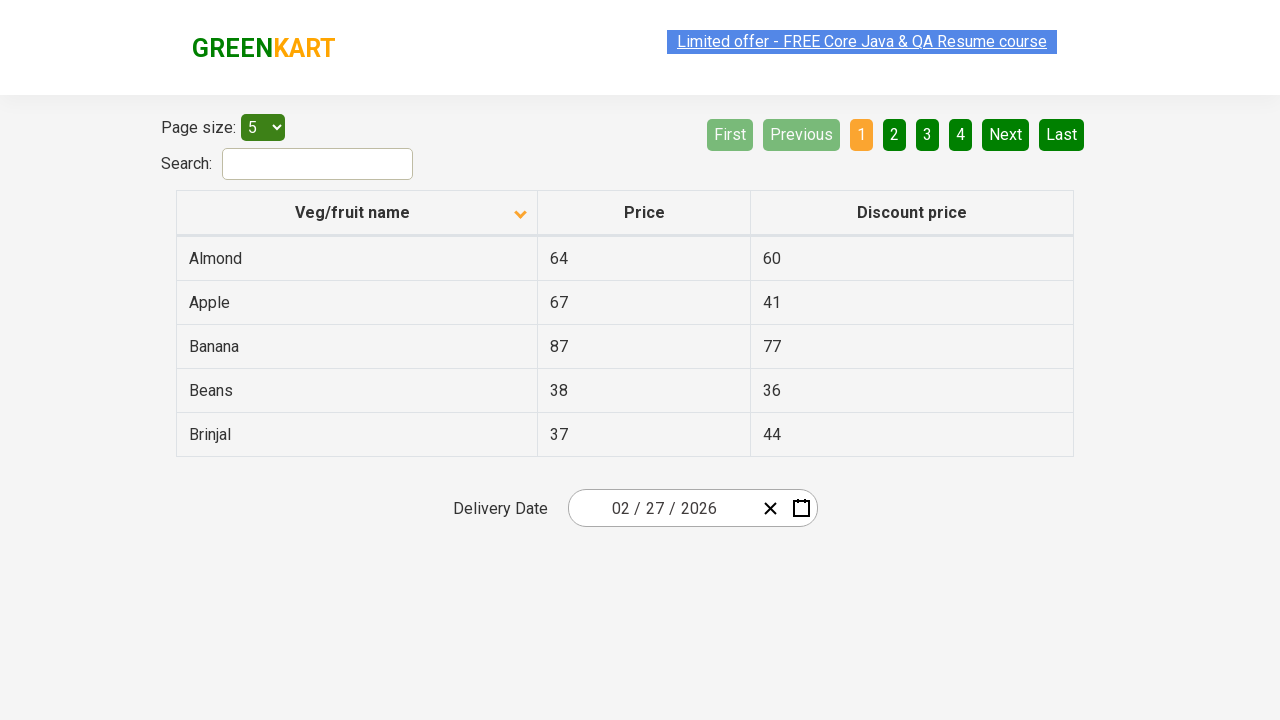

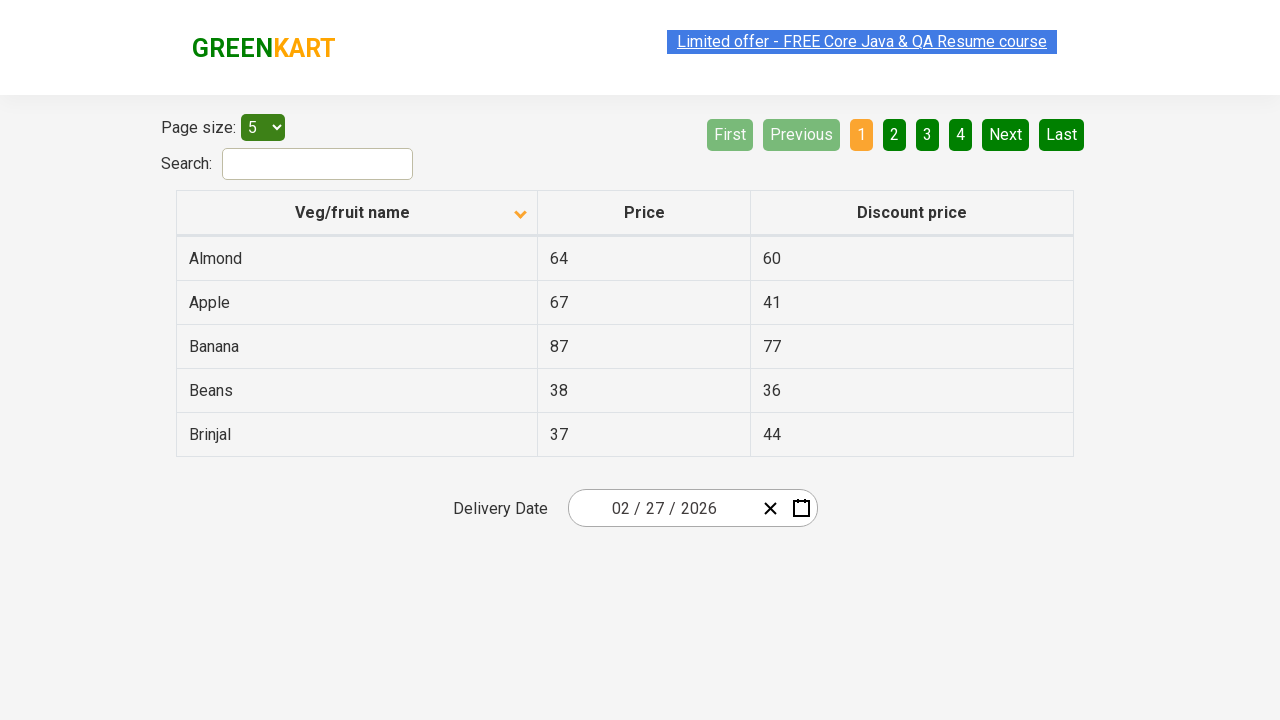